Tests clicking on the Forms card and verifies that a placeholder message is displayed in the center panel

Starting URL: https://demoqa.com/

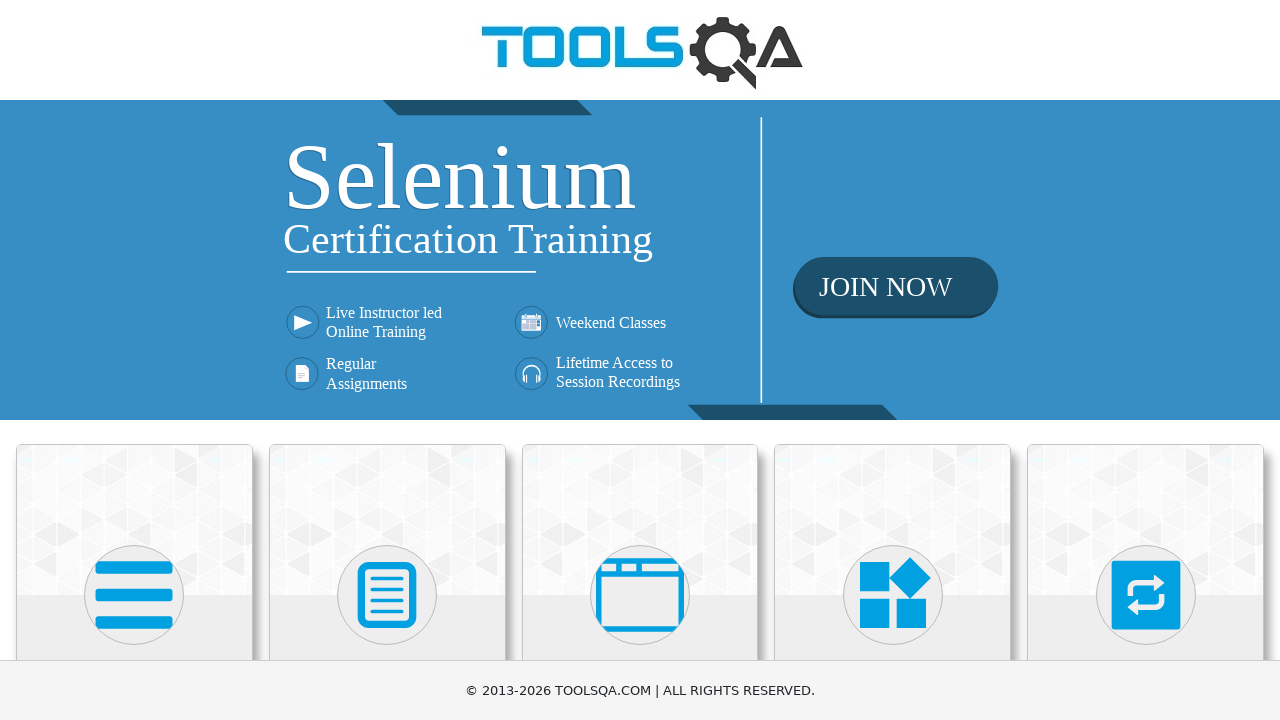

Clicked on the Forms card at (387, 360) on xpath=//div[@class='card-body']/h5[text()='Forms']
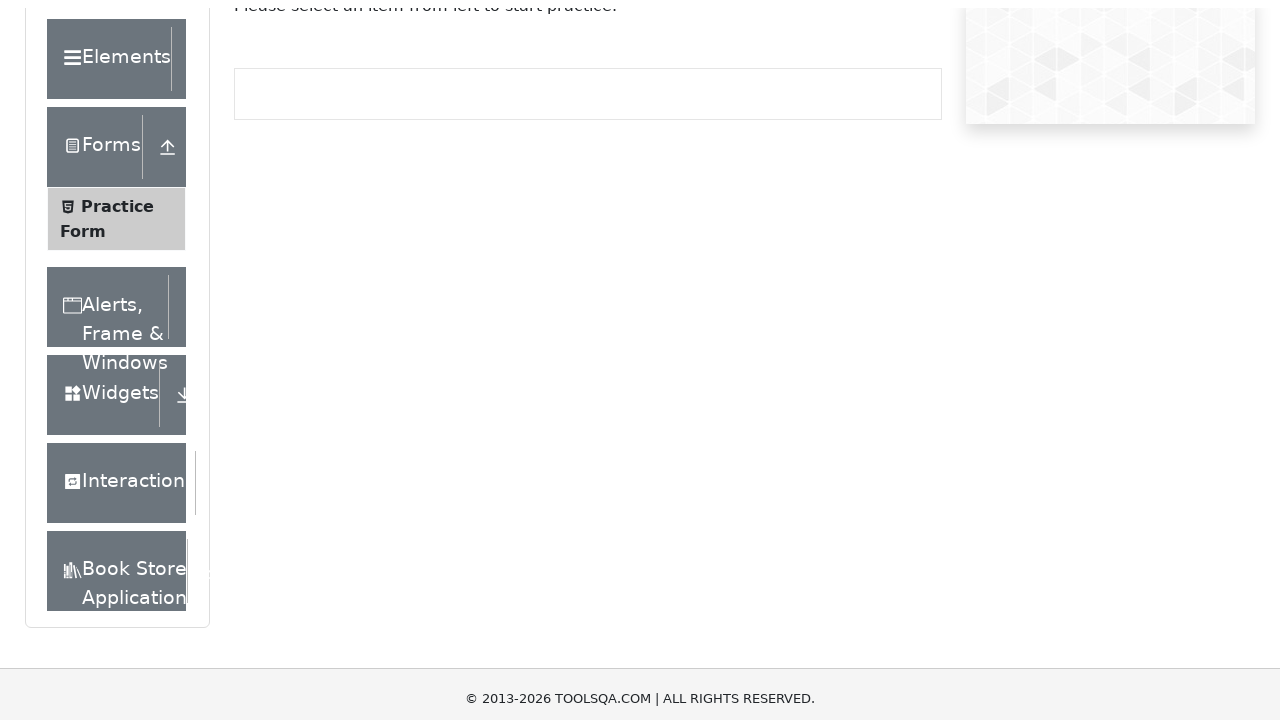

Waited for center panel to load and verified placeholder message is displayed
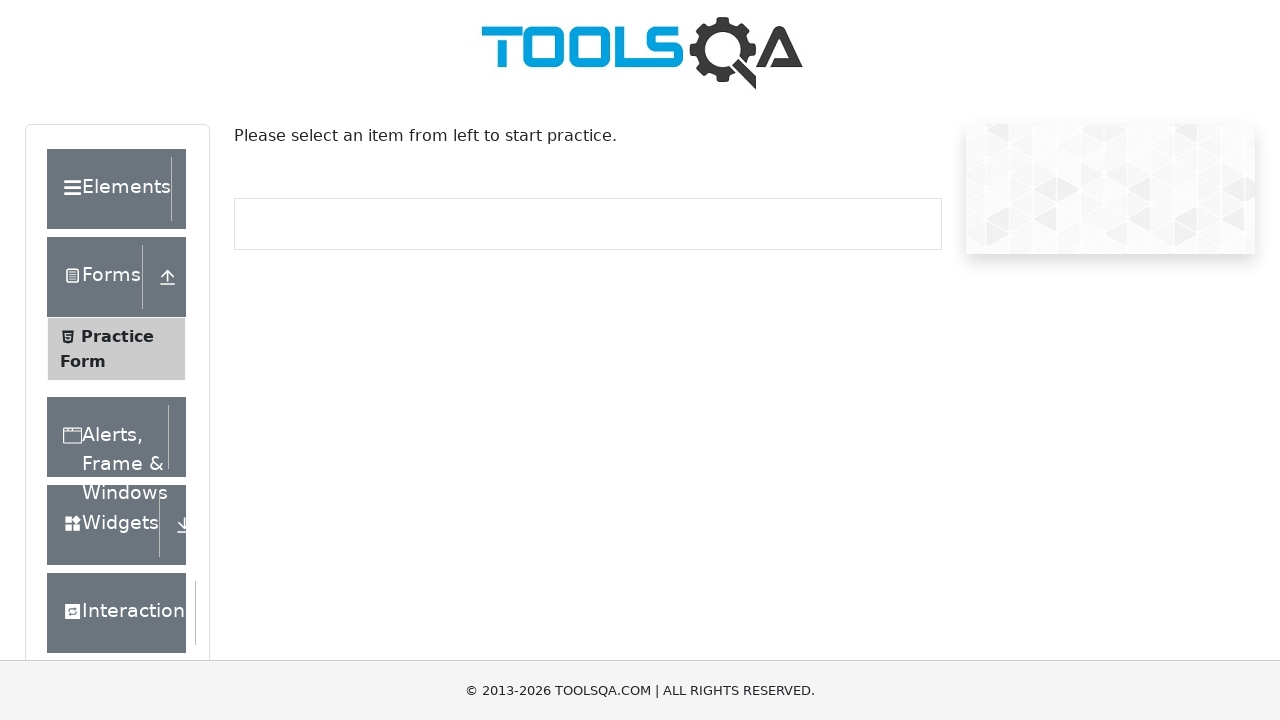

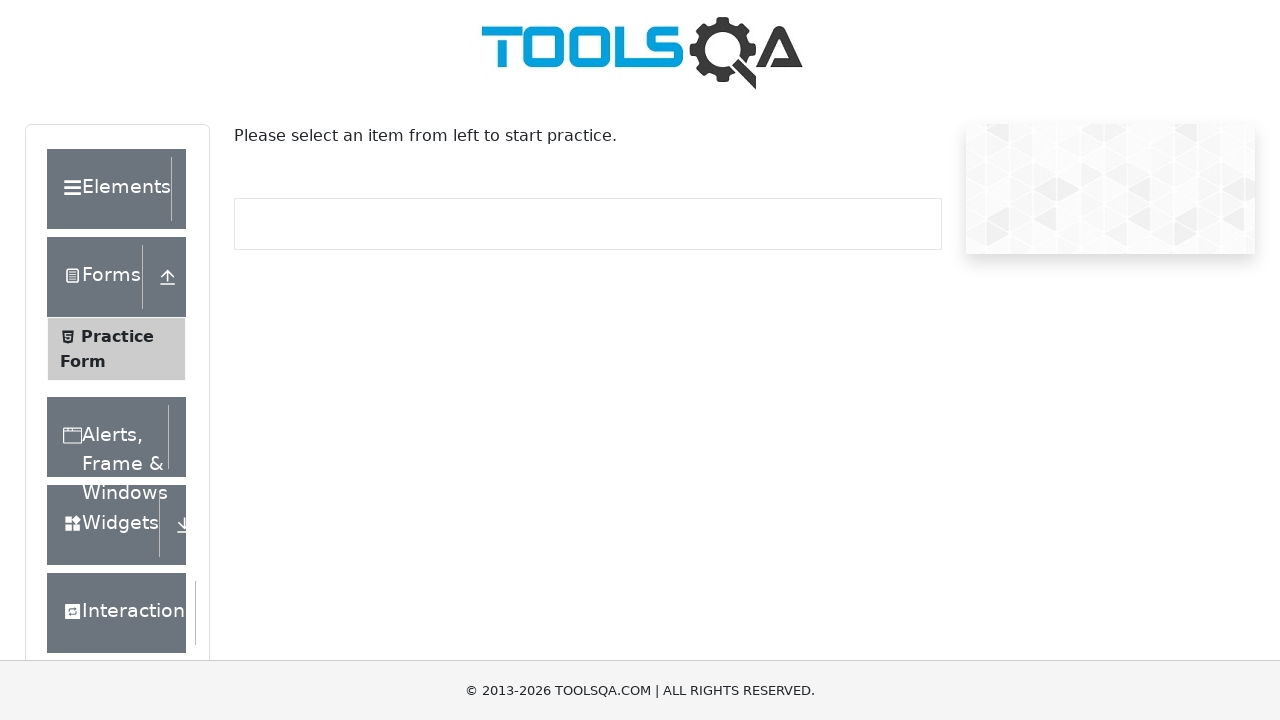